Validates that the page contains exactly 13 button elements

Starting URL: https://omayo.blogspot.com/

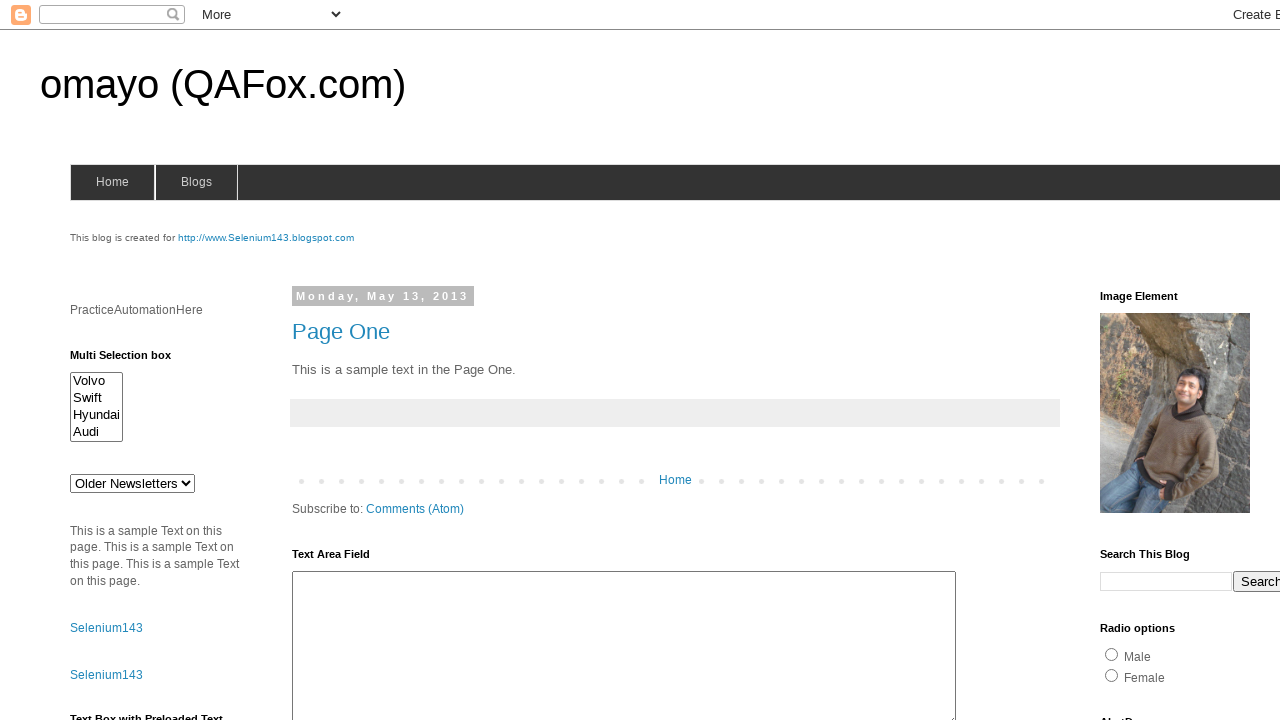

Navigated to https://omayo.blogspot.com/
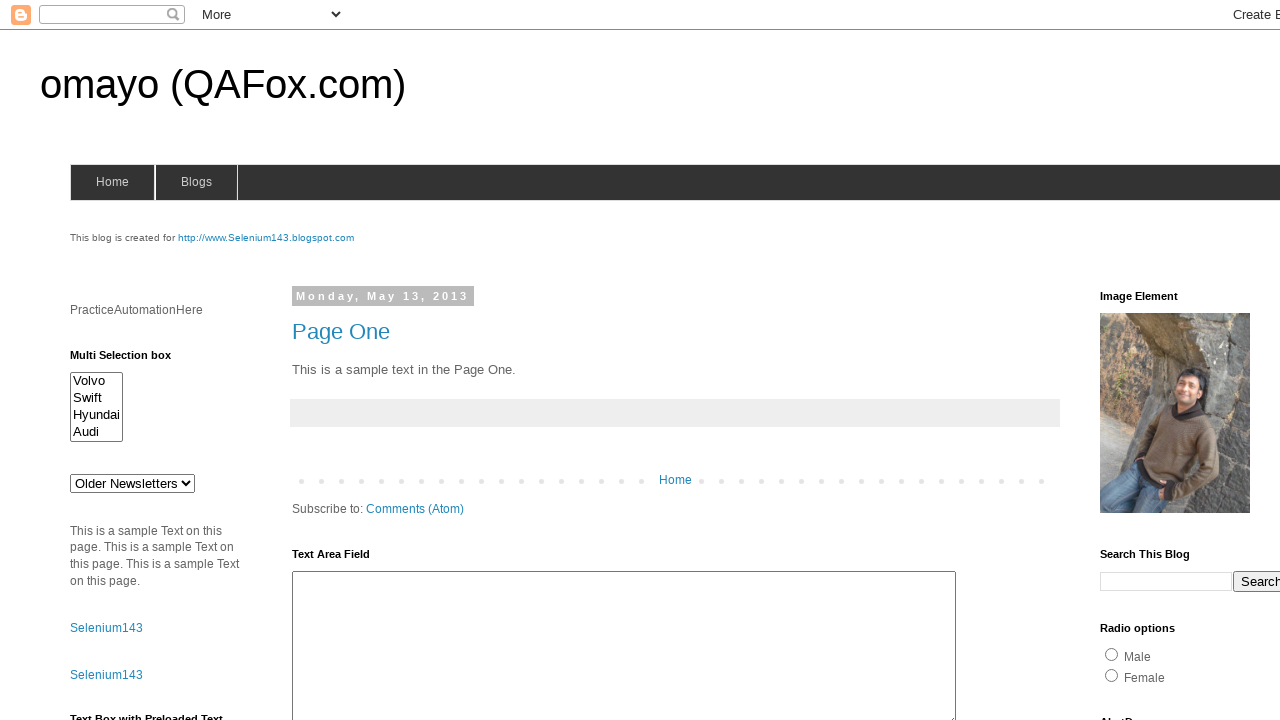

Located all button elements on the page
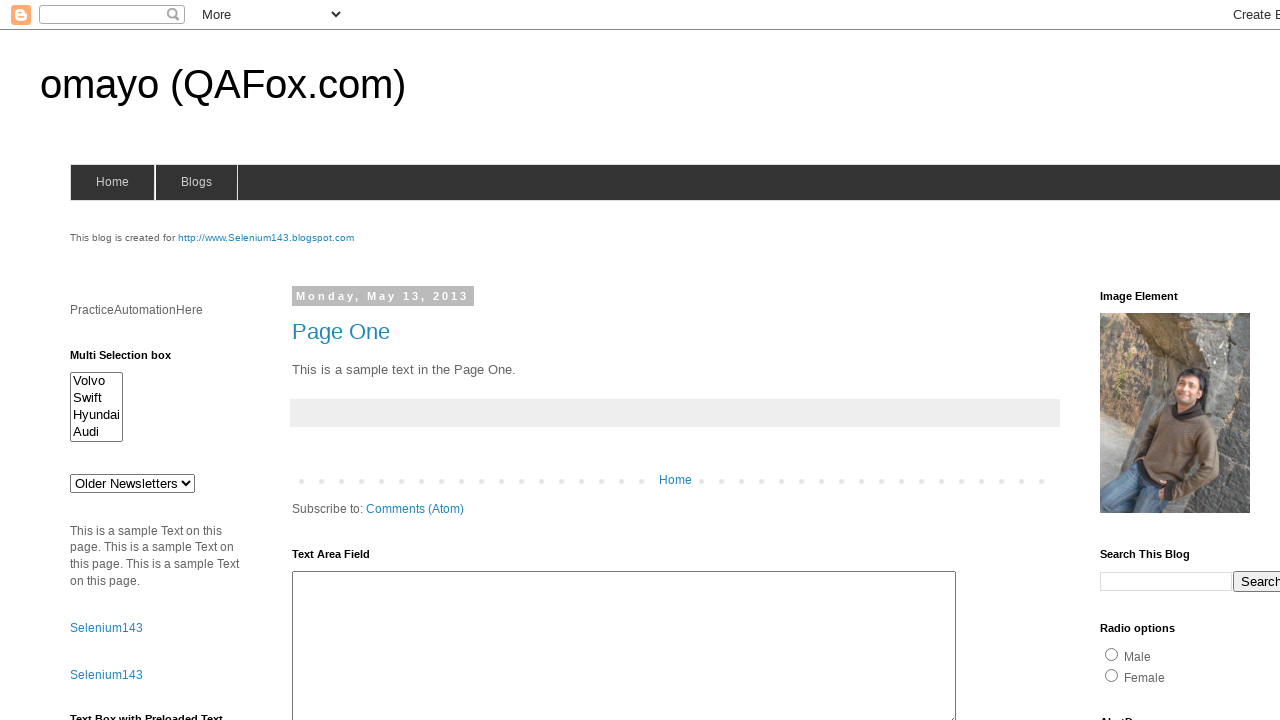

Verified that the page contains exactly 13 button elements
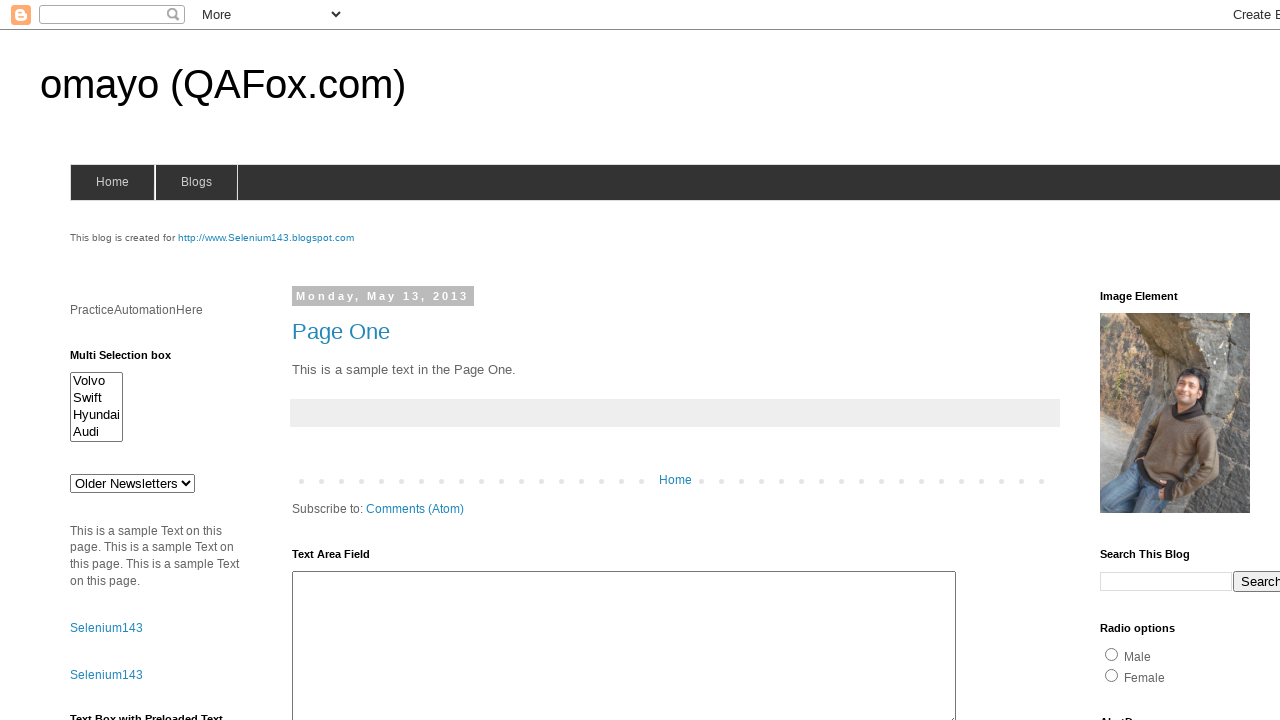

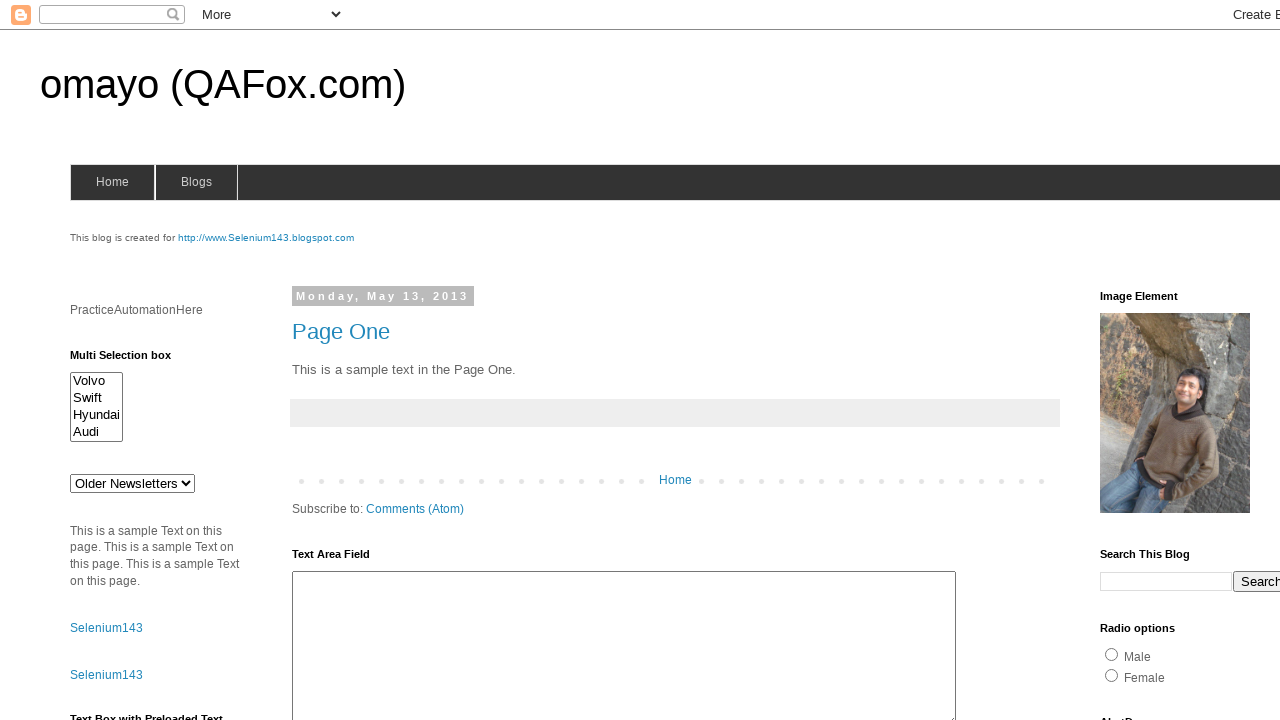